Tests dynamic dropdown autocomplete by typing and selecting a country

Starting URL: https://rahulshettyacademy.com/AutomationPractice/

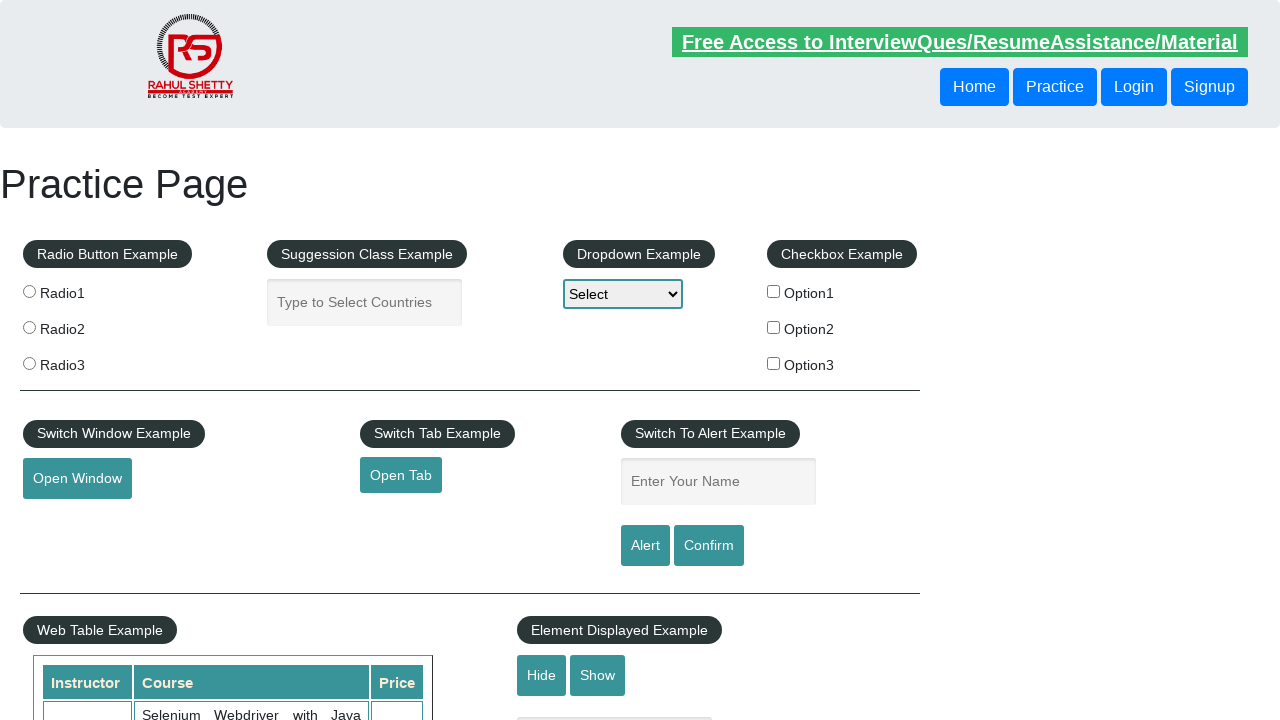

Typed 'pa' into autocomplete field to trigger dropdown suggestions on #autocomplete
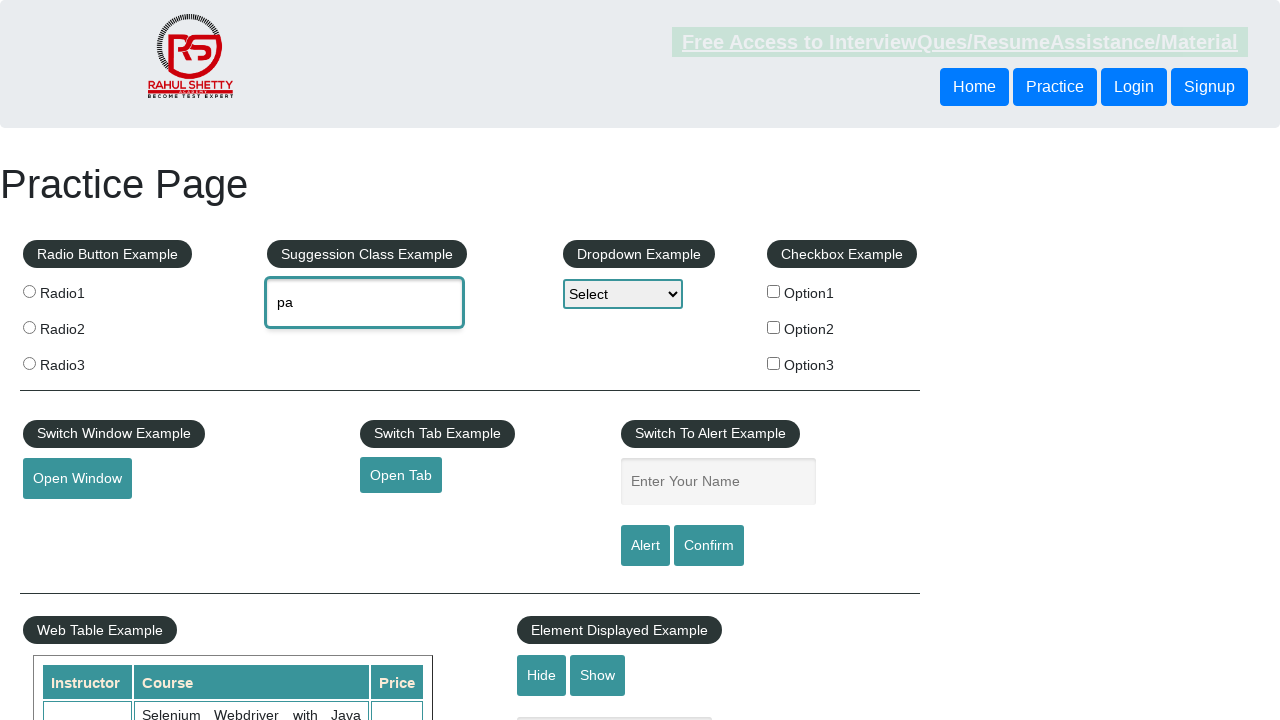

Located dropdown suggestion items
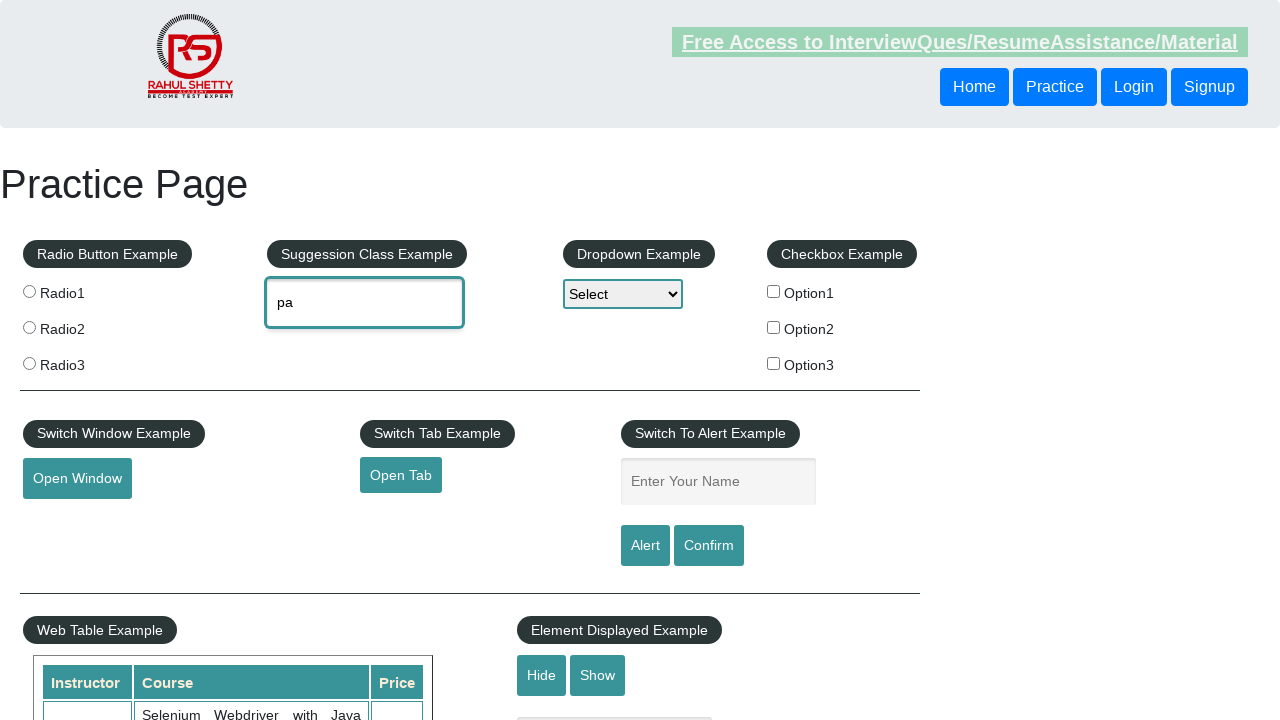

Found and clicked 'Pakistan' from dropdown suggestions at (365, 402) on .ui-menu-item-wrapper >> nth=2
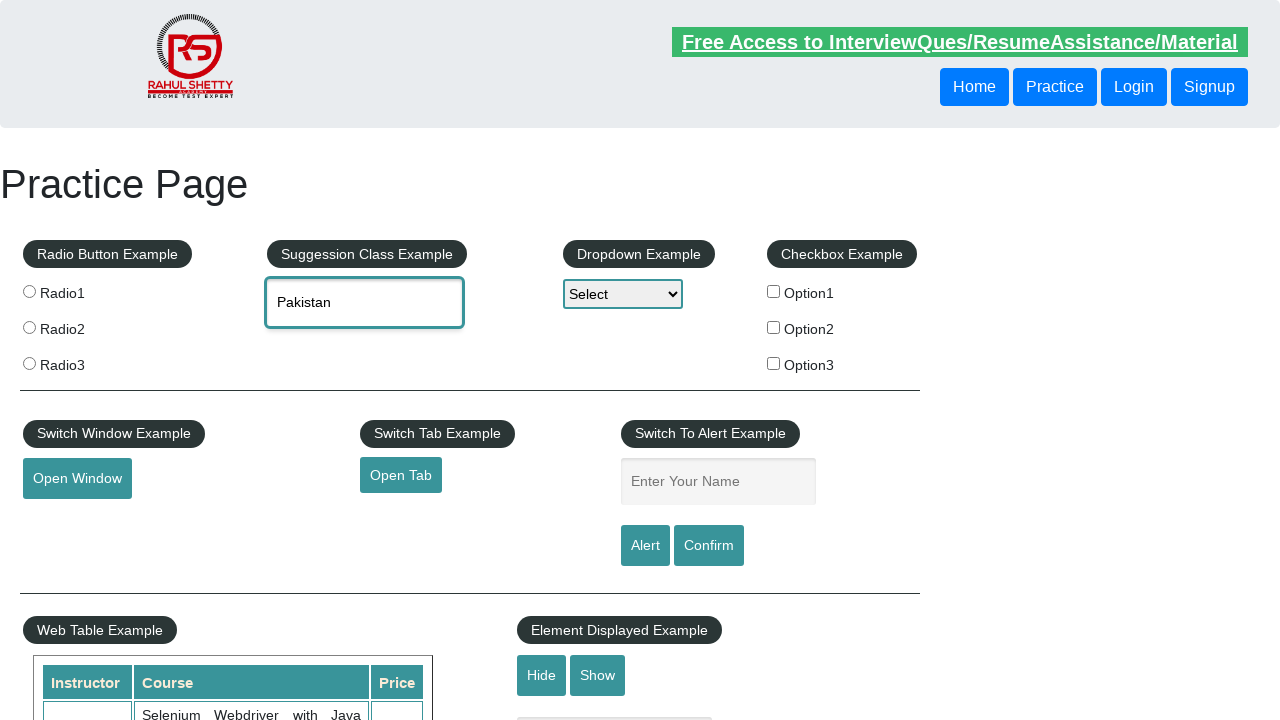

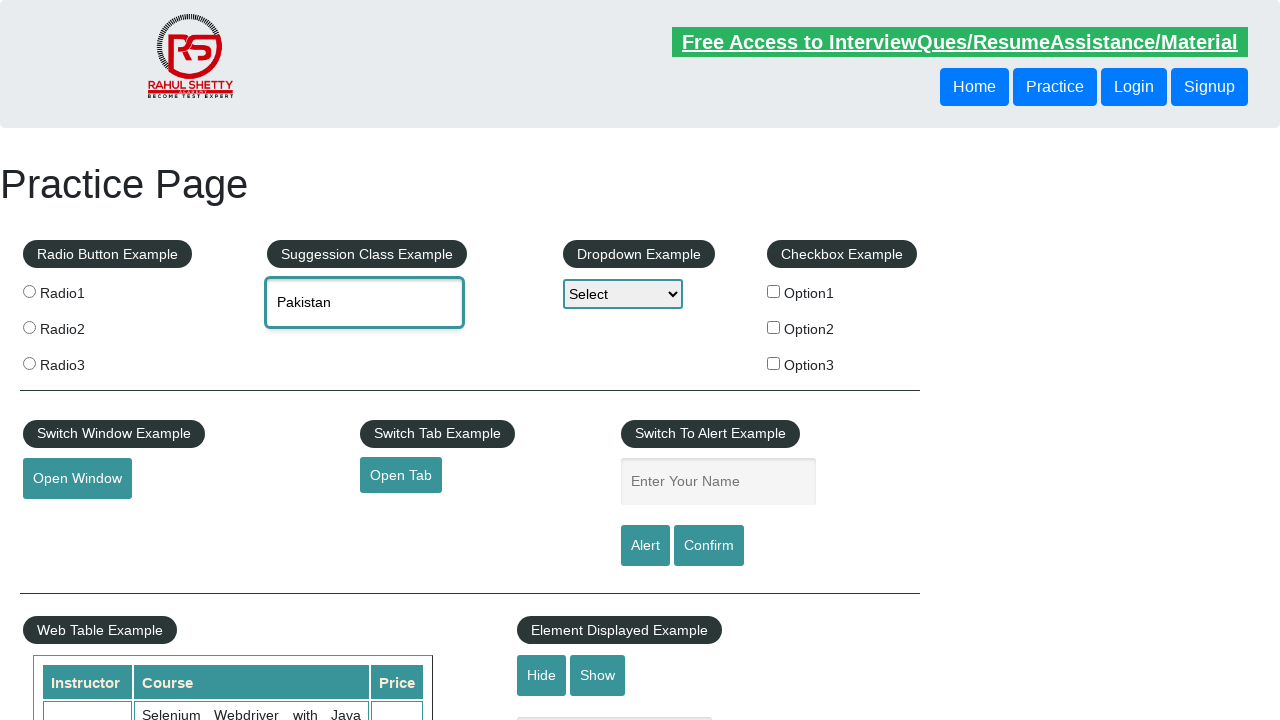